Tests various JavaScript alert types including simple alerts, confirmation dialogs, timed alerts, and prompt alerts with text input

Starting URL: https://demoqa.com/alerts

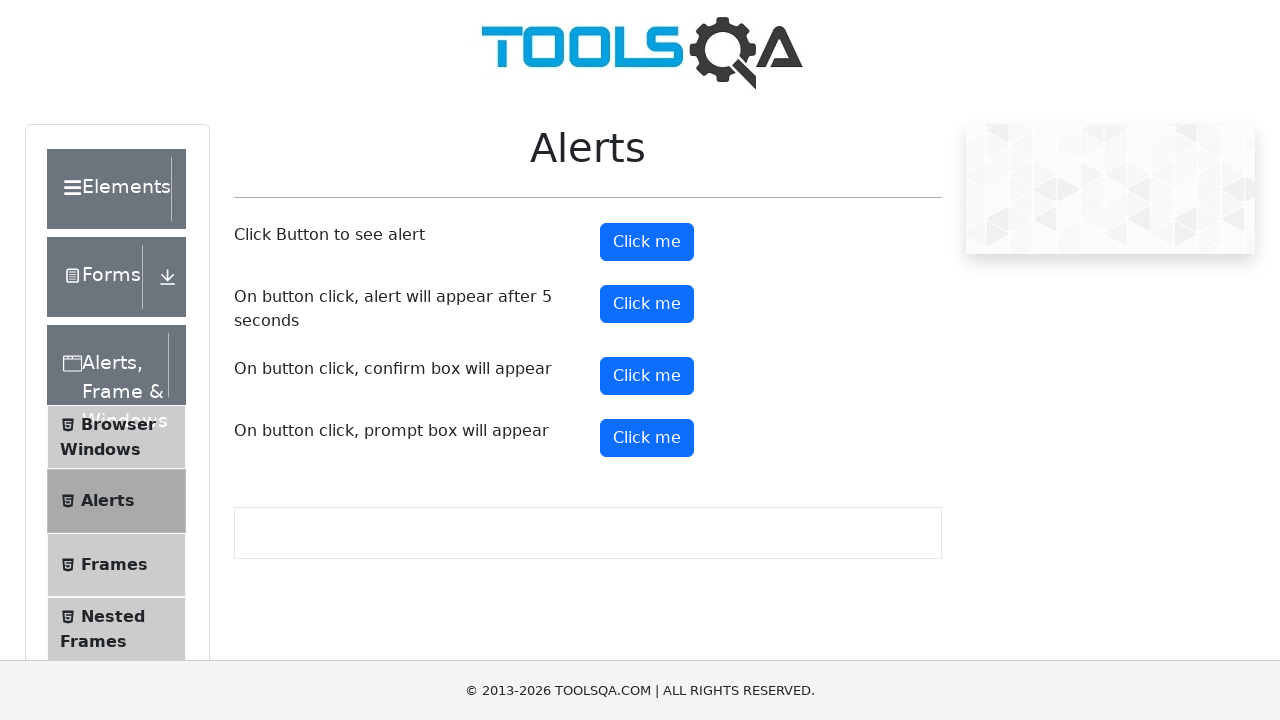

Clicked simple alert button at (647, 242) on xpath=//button[@id='alertButton']
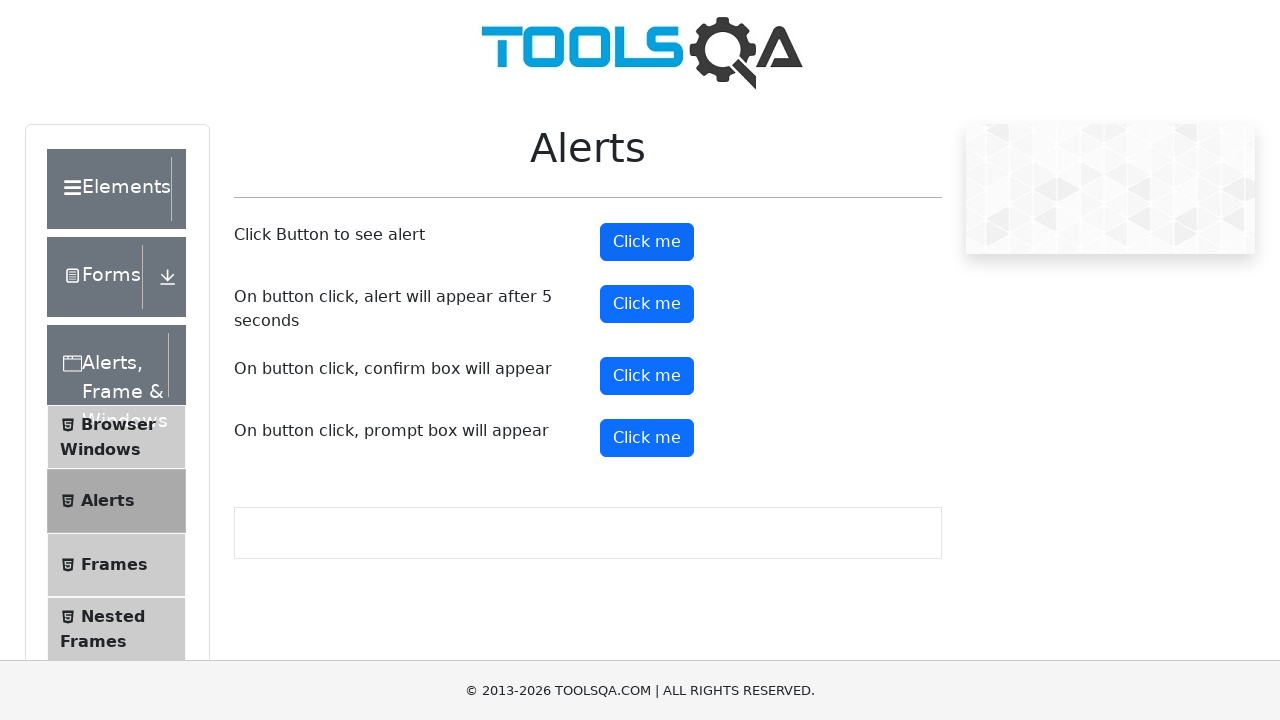

Accepted simple alert dialog
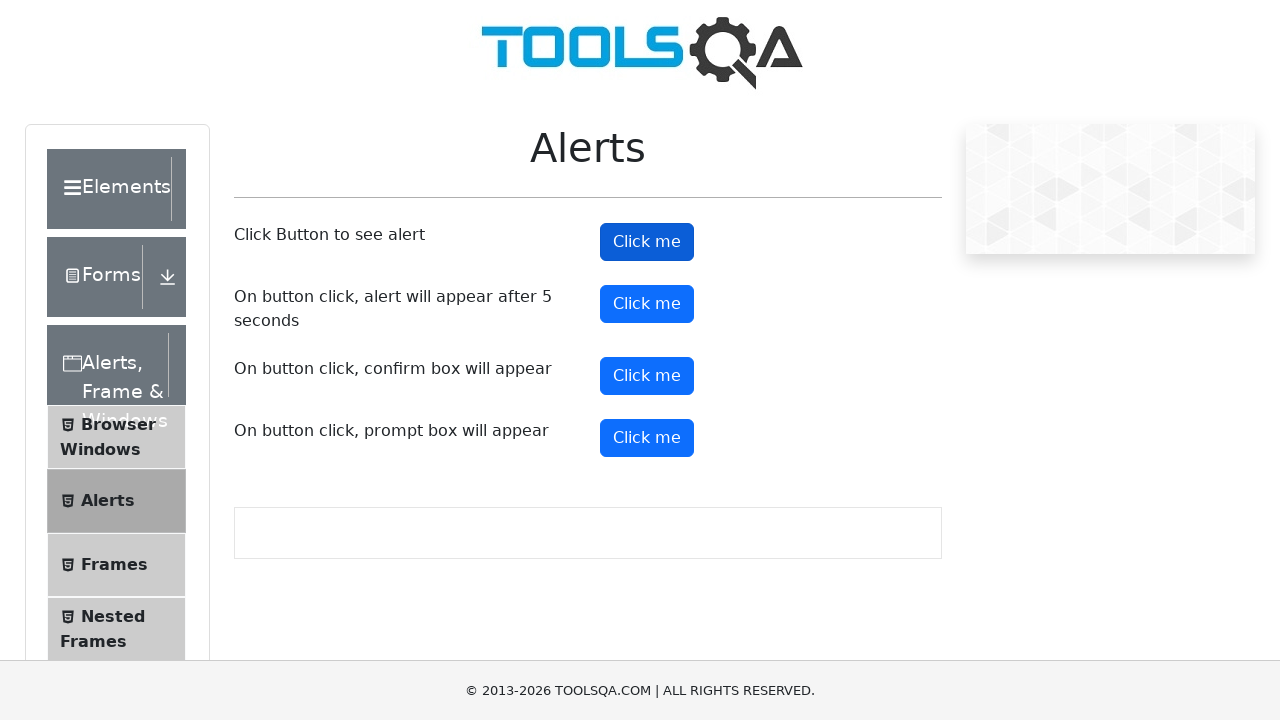

Clicked confirmation dialog button at (647, 376) on xpath=//button[@id='confirmButton']
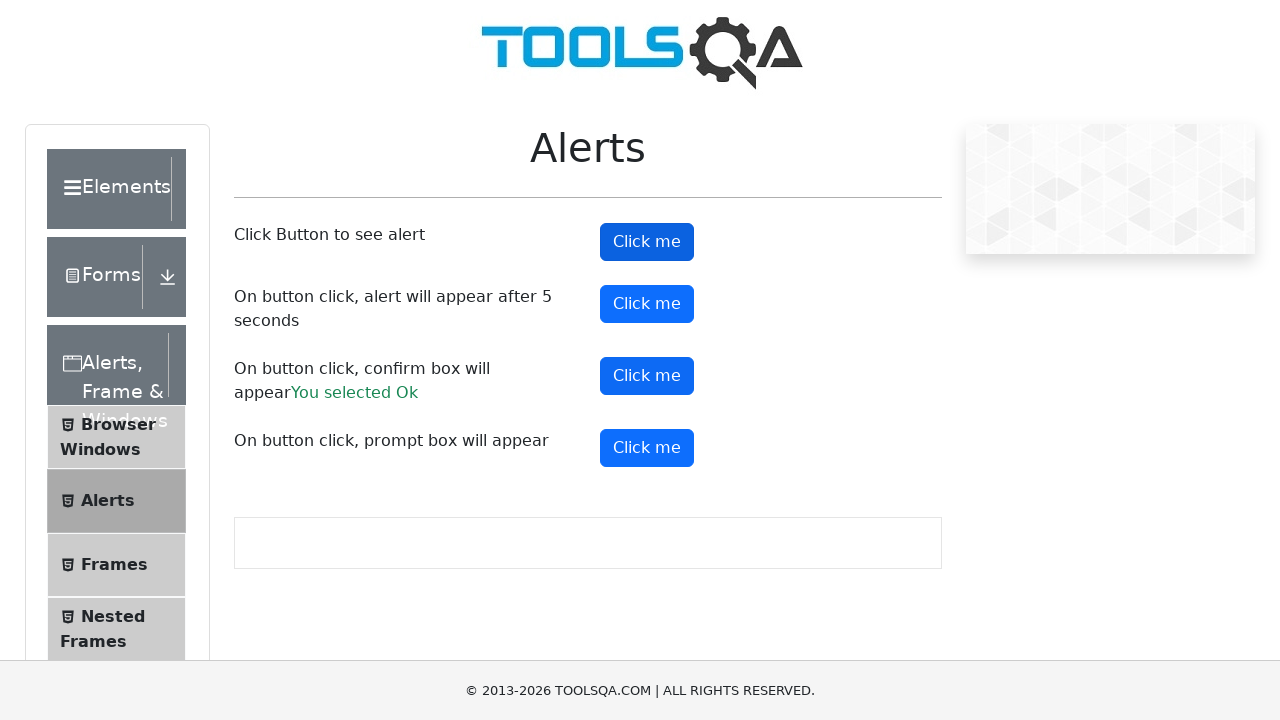

Dismissed confirmation dialog
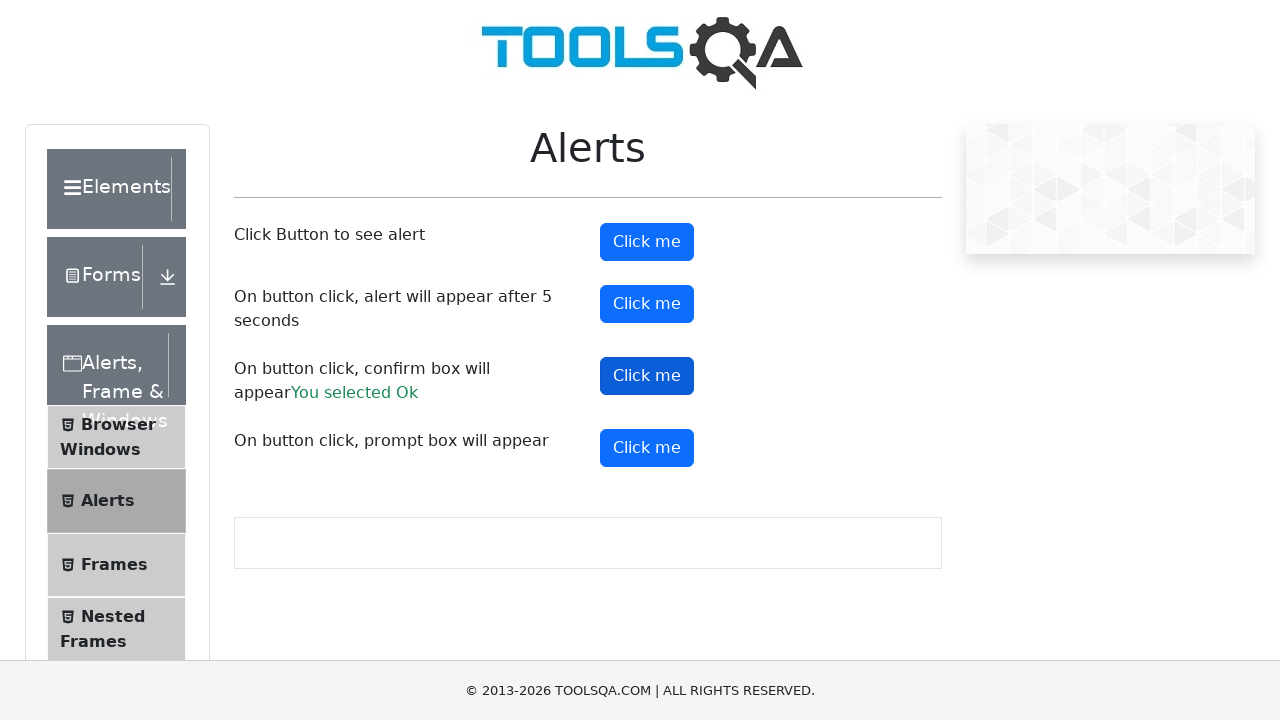

Clicked timed alert button at (647, 304) on xpath=//button[@id='timerAlertButton']
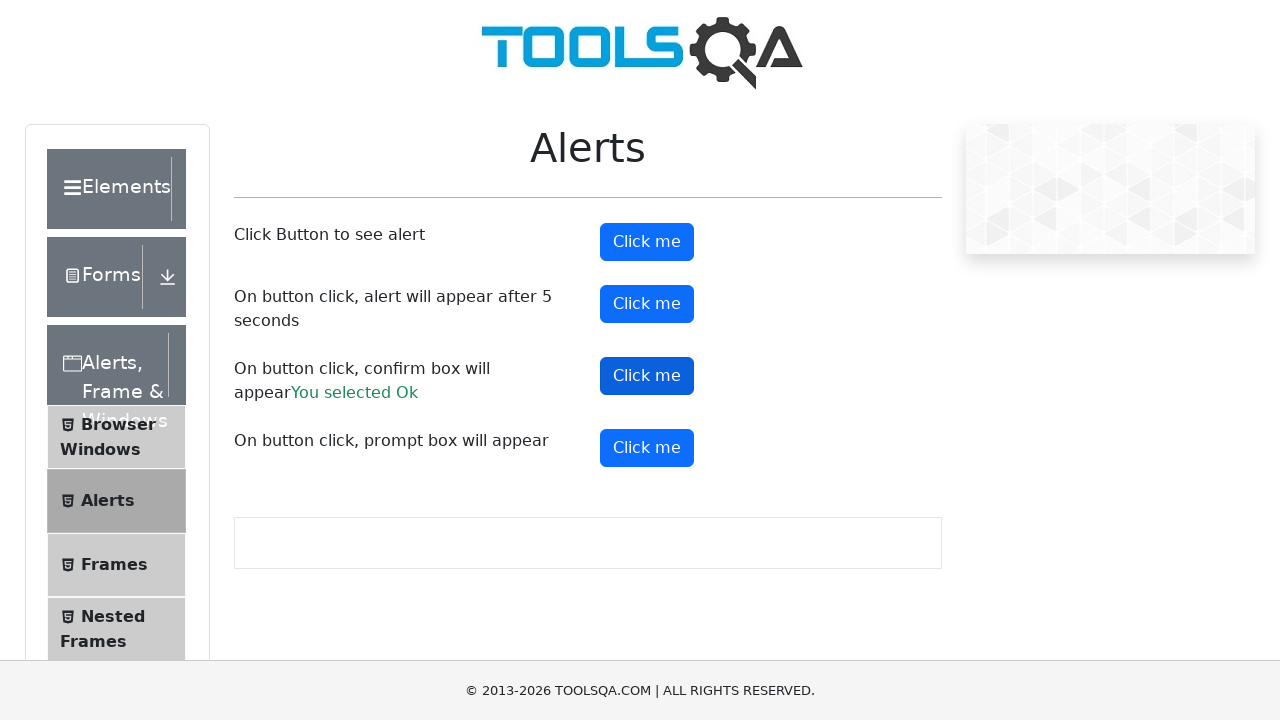

Accepted timed alert dialog after 5 second delay
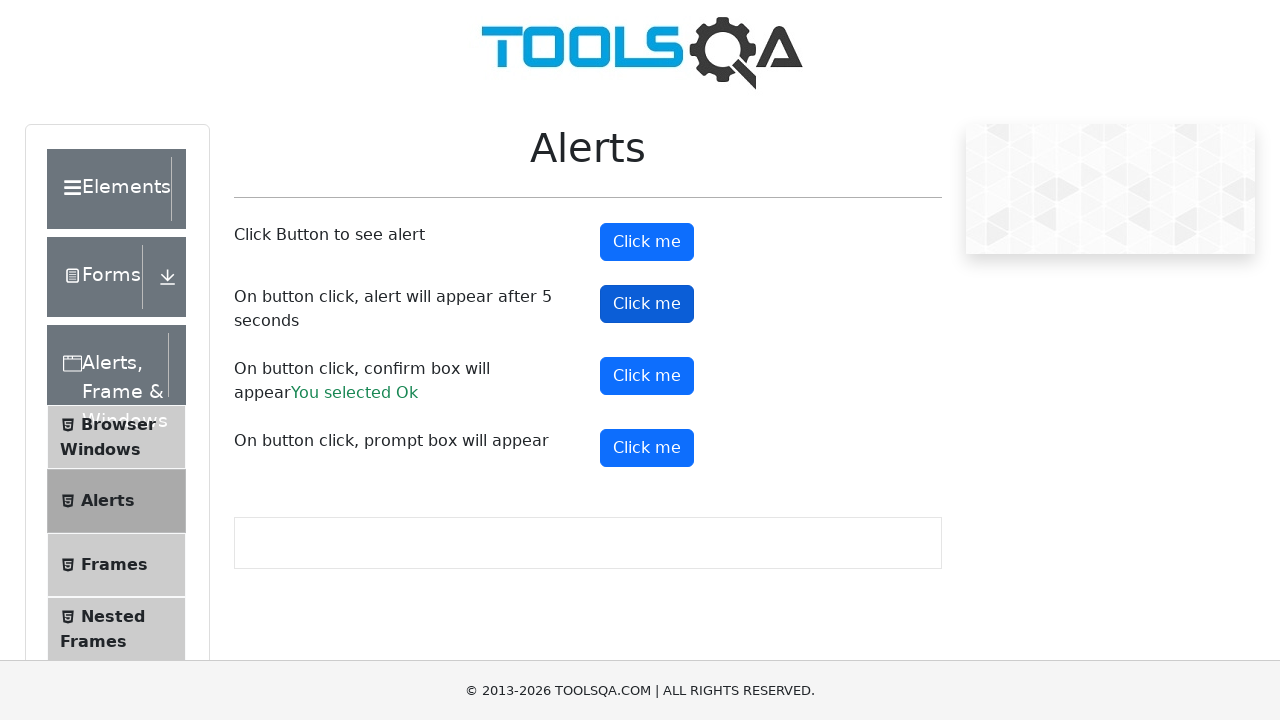

Set up prompt dialog handler to enter 'Akshay'
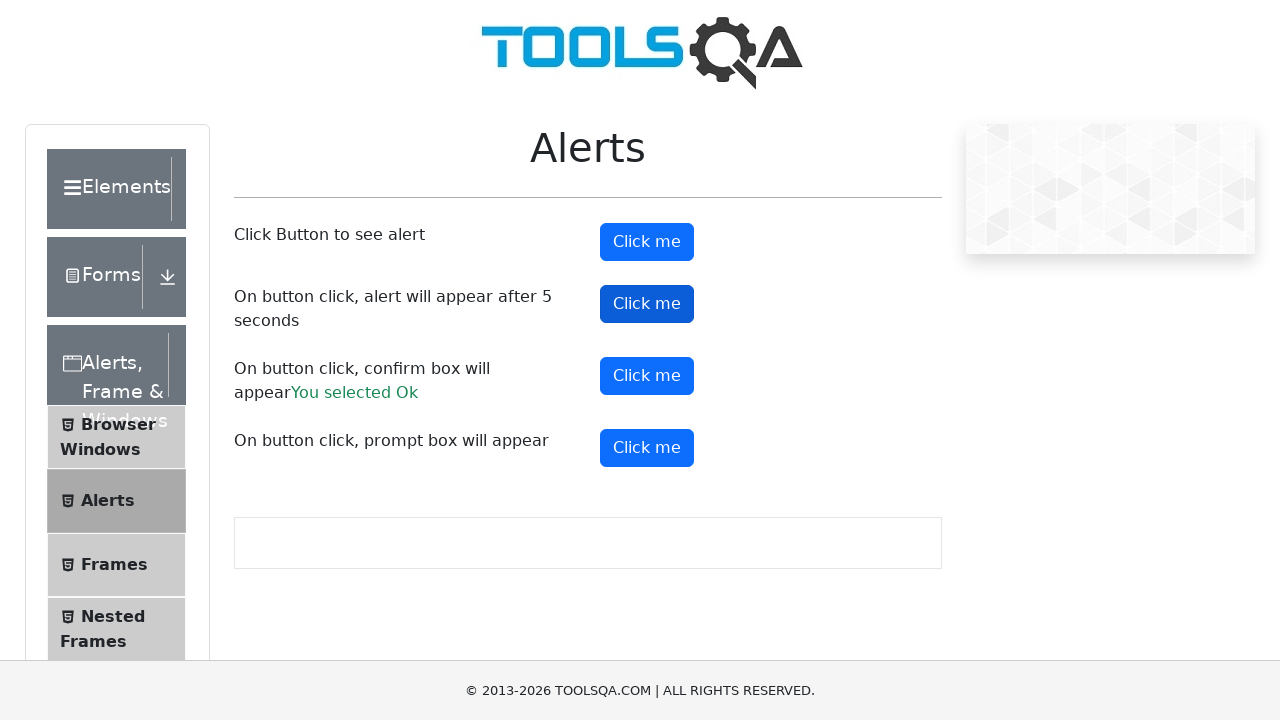

Clicked prompt dialog button and entered 'Akshay' at (647, 448) on xpath=//button[@id='promtButton']
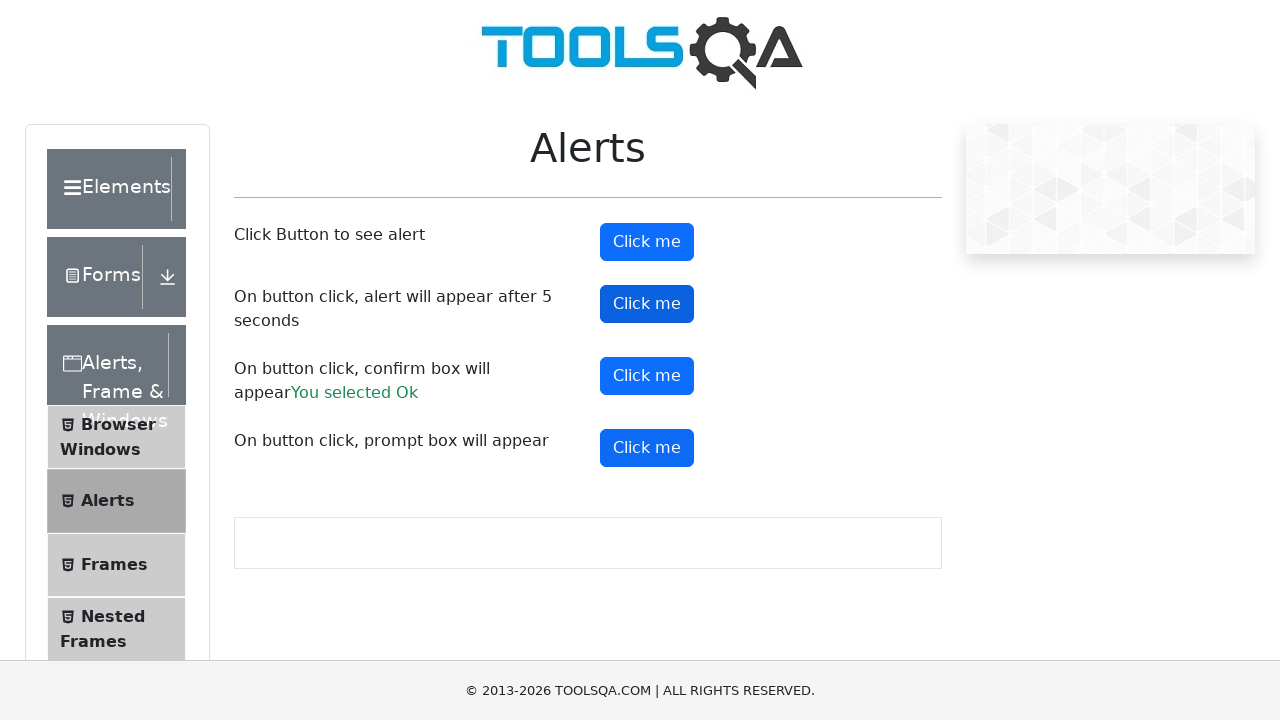

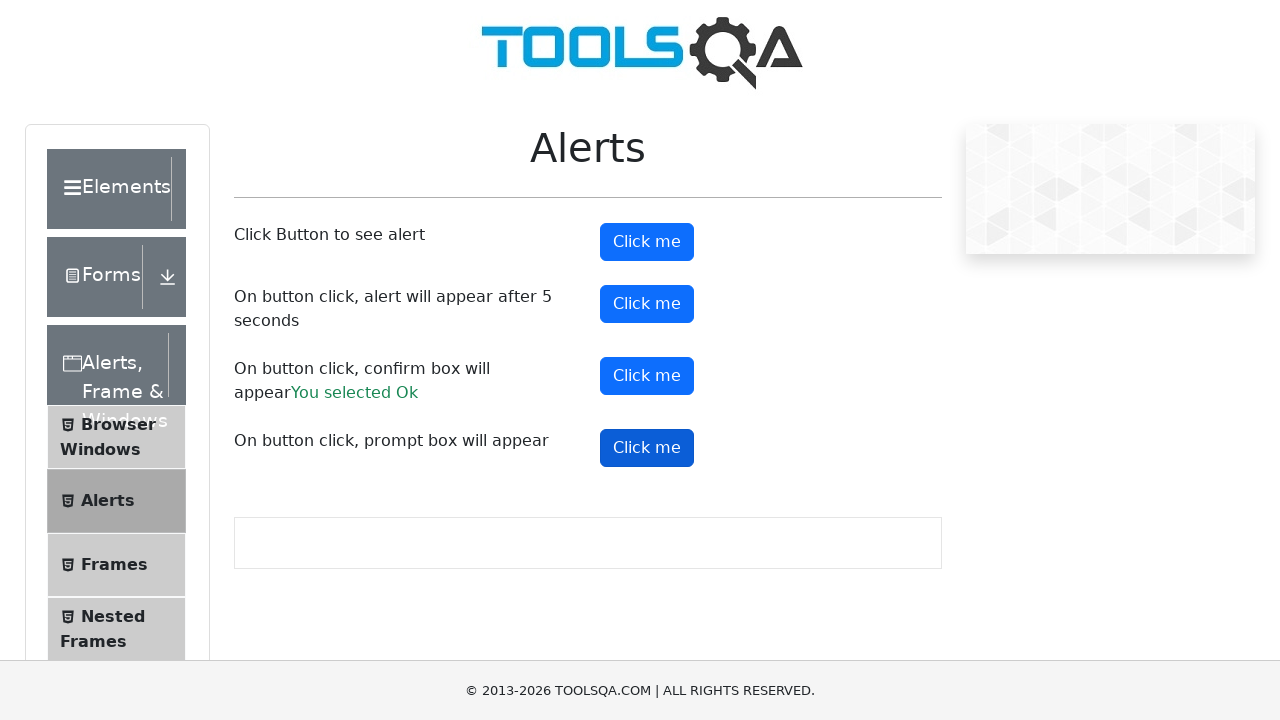